Navigates to Techtorial Academy website and retrieves the page title using both standard Selenium and JavaScript executor methods

Starting URL: https://www.techtorialacademy.com/

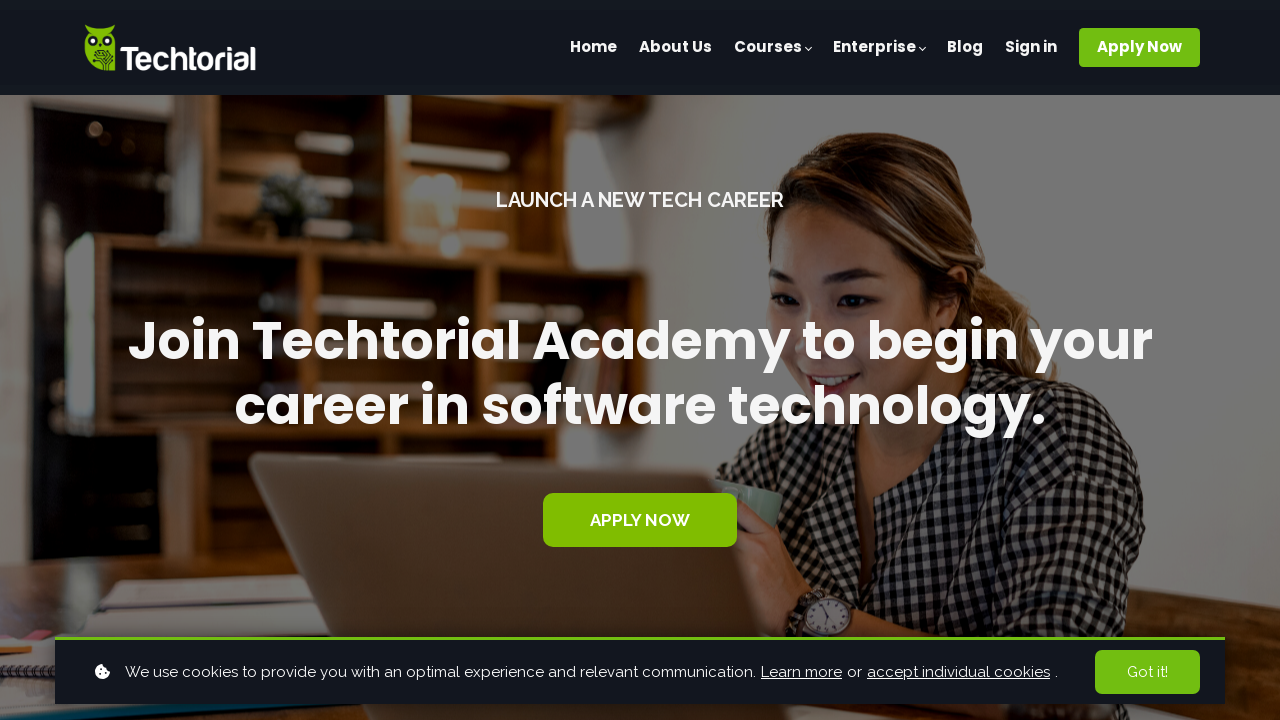

Navigated to Techtorial Academy website
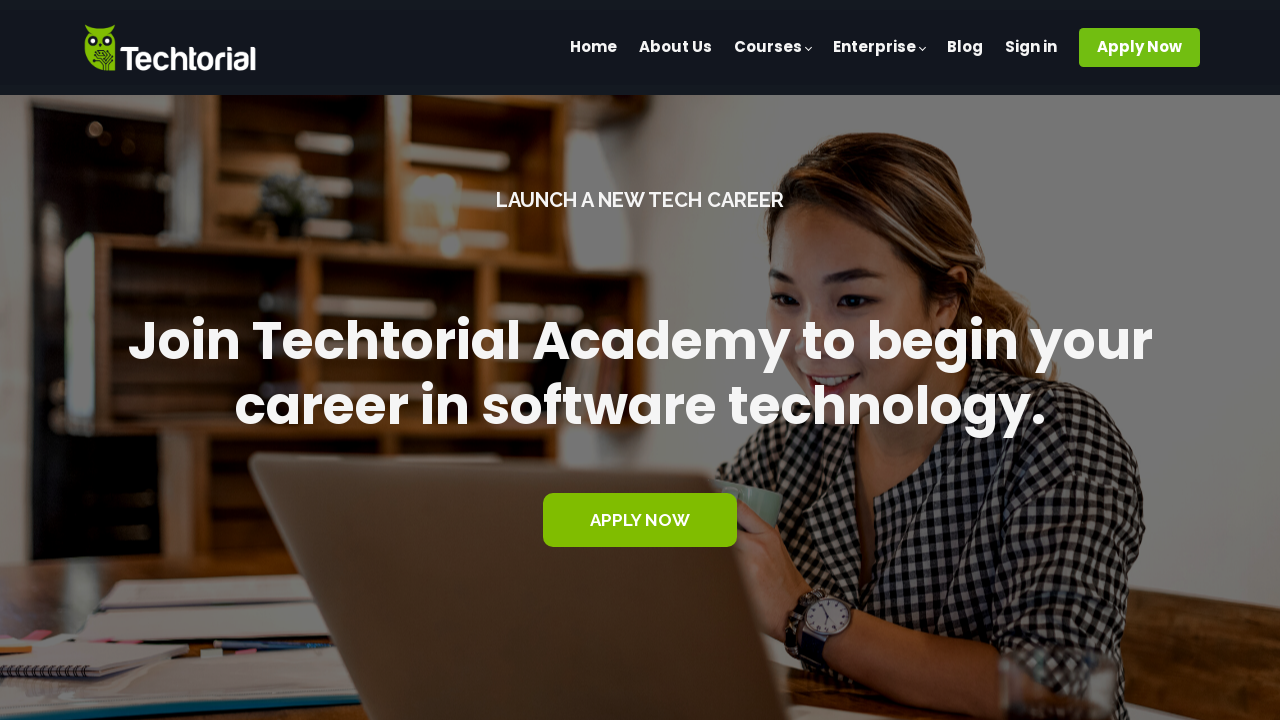

Retrieved page title using Playwright
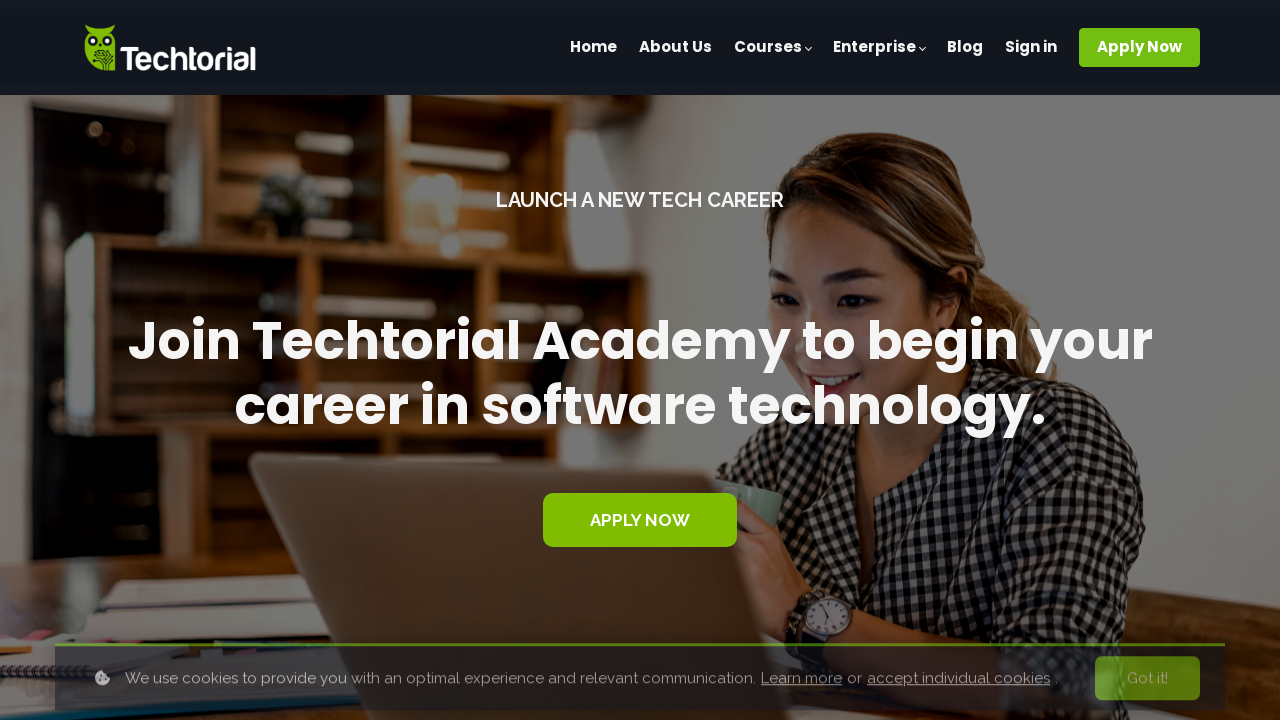

Printed page title to console
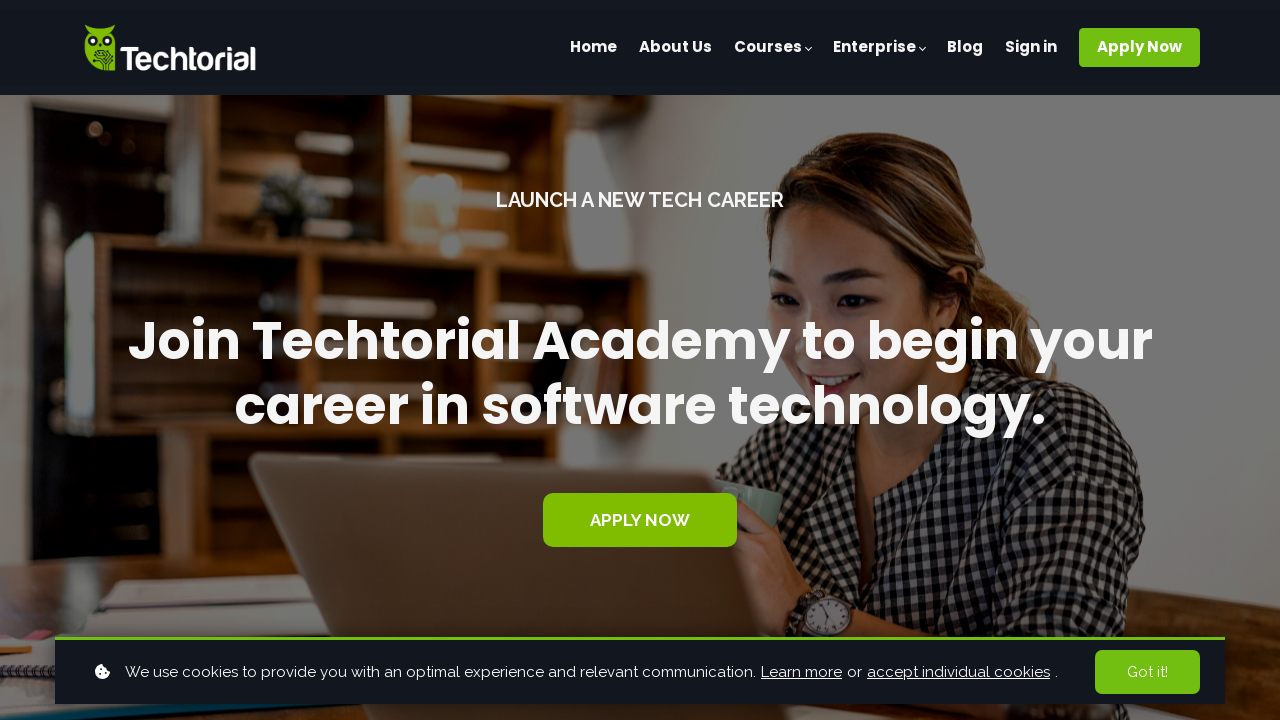

Retrieved page title using JavaScript executor method
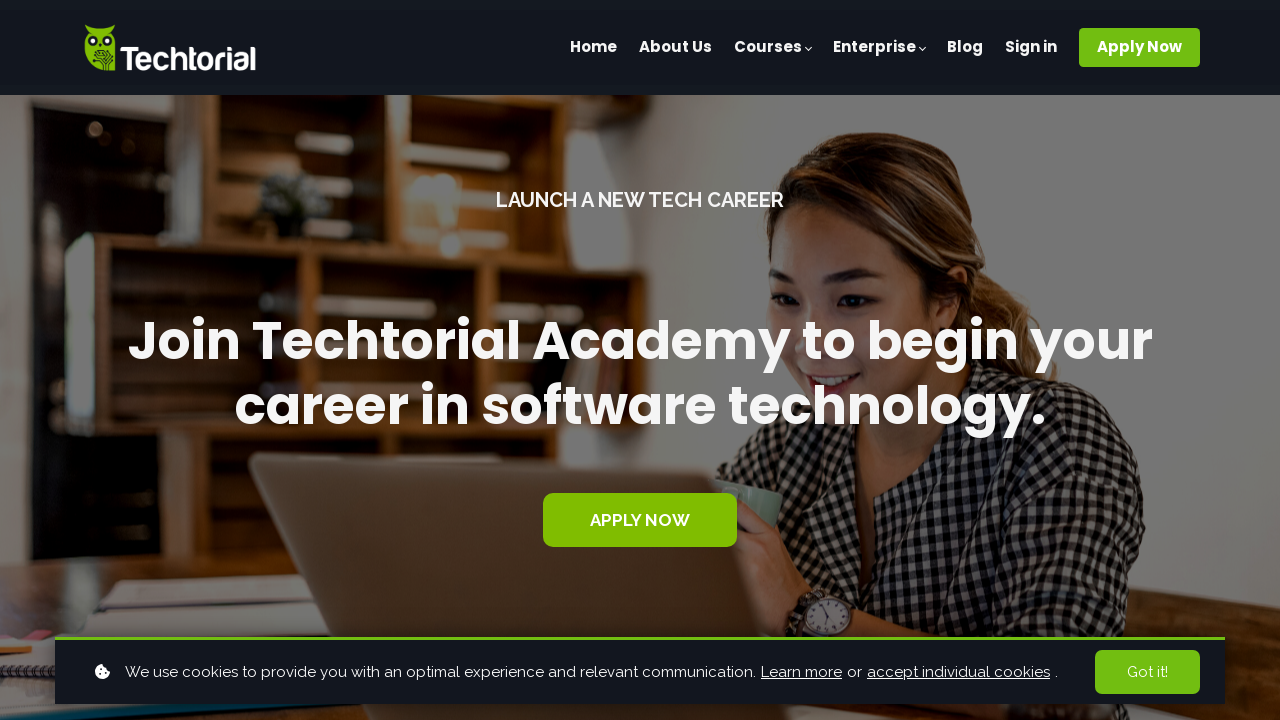

Printed JavaScript-retrieved page title to console
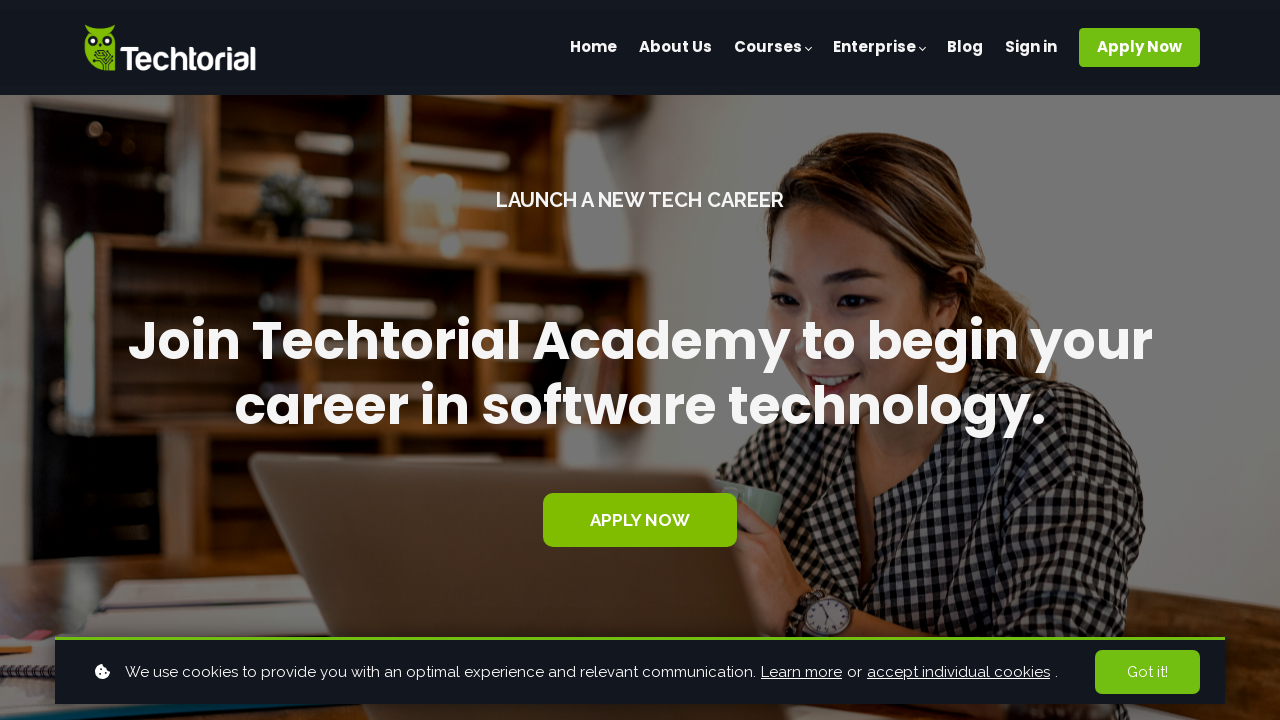

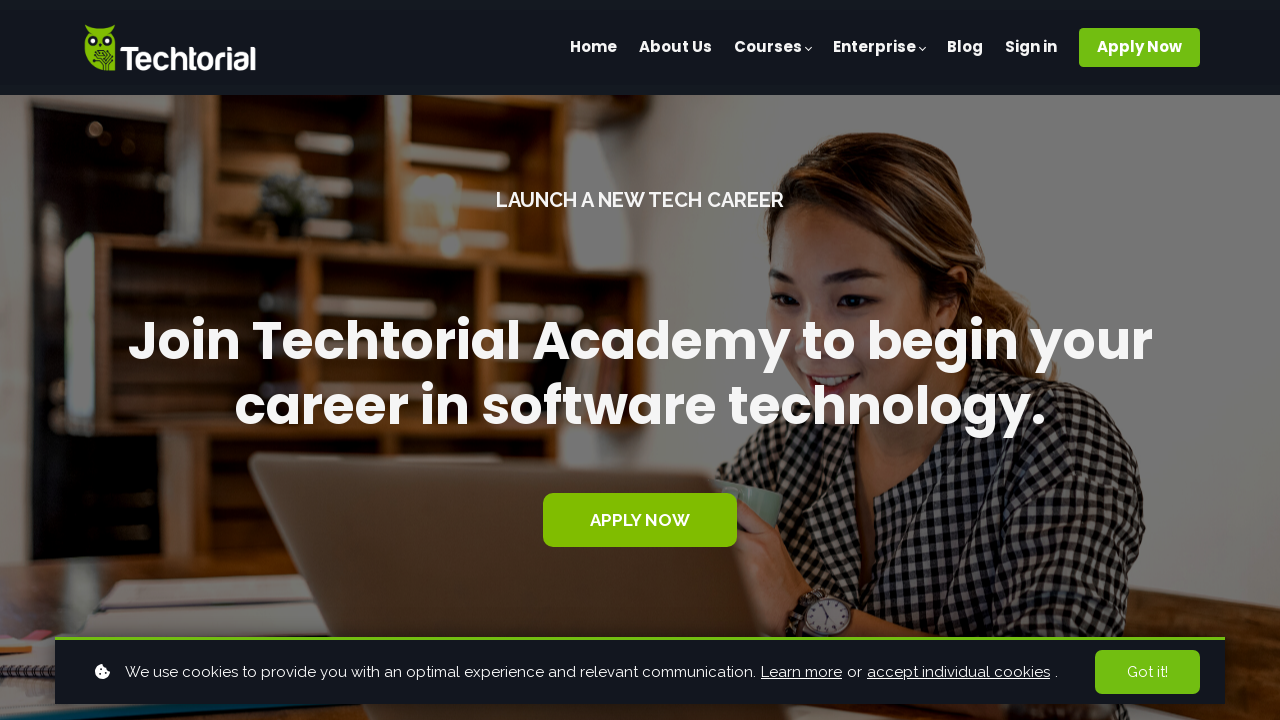